Tests an e-commerce flow by adding multiple vegetable items to cart, proceeding to checkout, and applying a promo code

Starting URL: https://rahulshettyacademy.com/seleniumPractise/

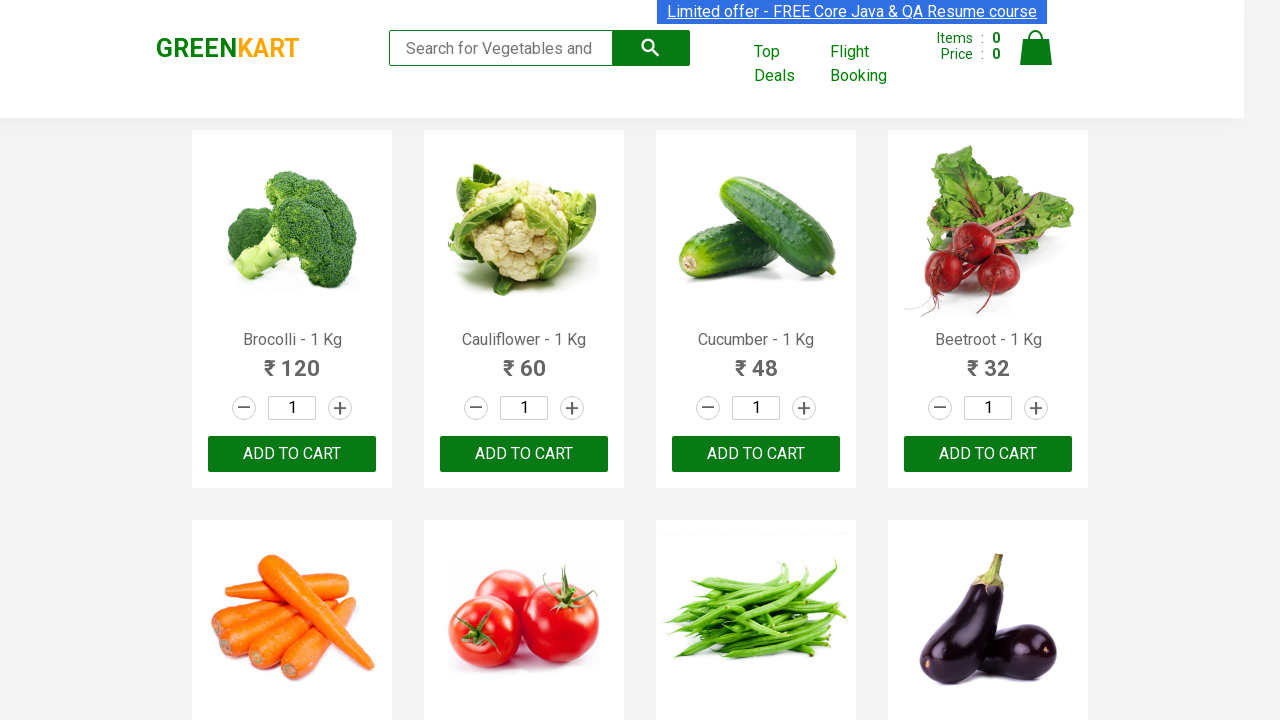

Retrieved all product names from the page
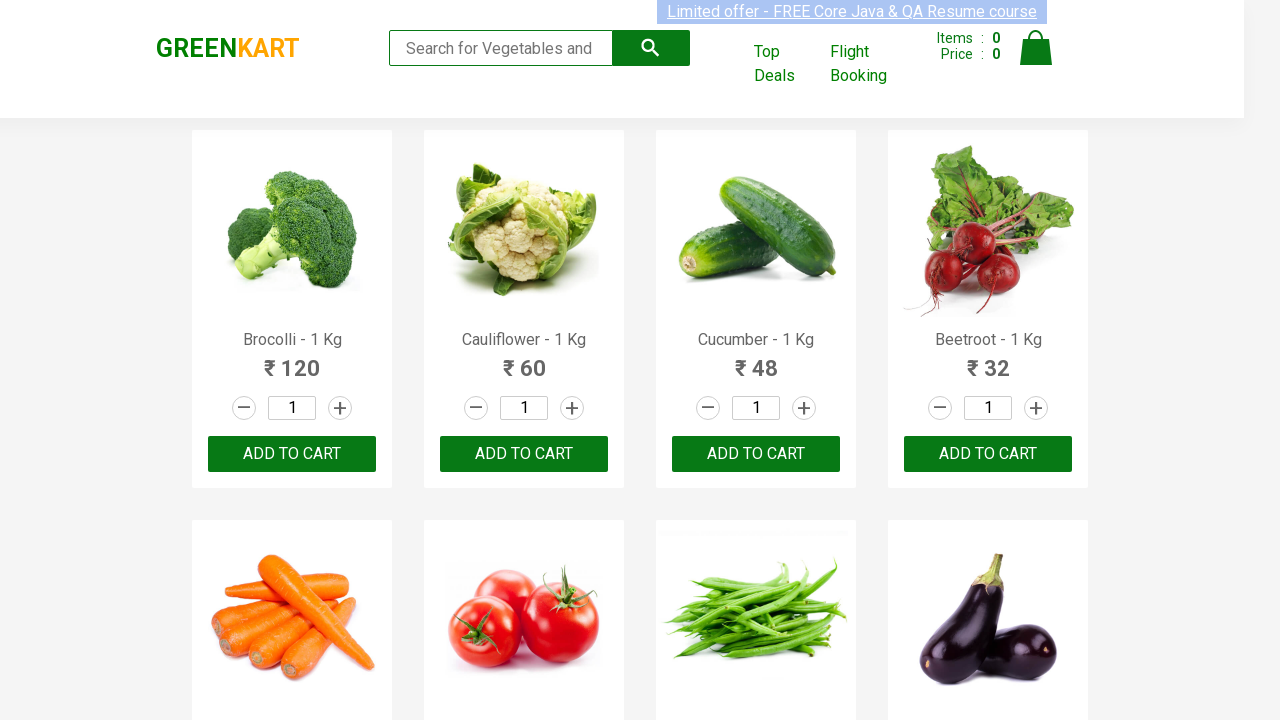

Added Brocolli to cart at (292, 454) on xpath=//div[@class='product-action']/button >> nth=0
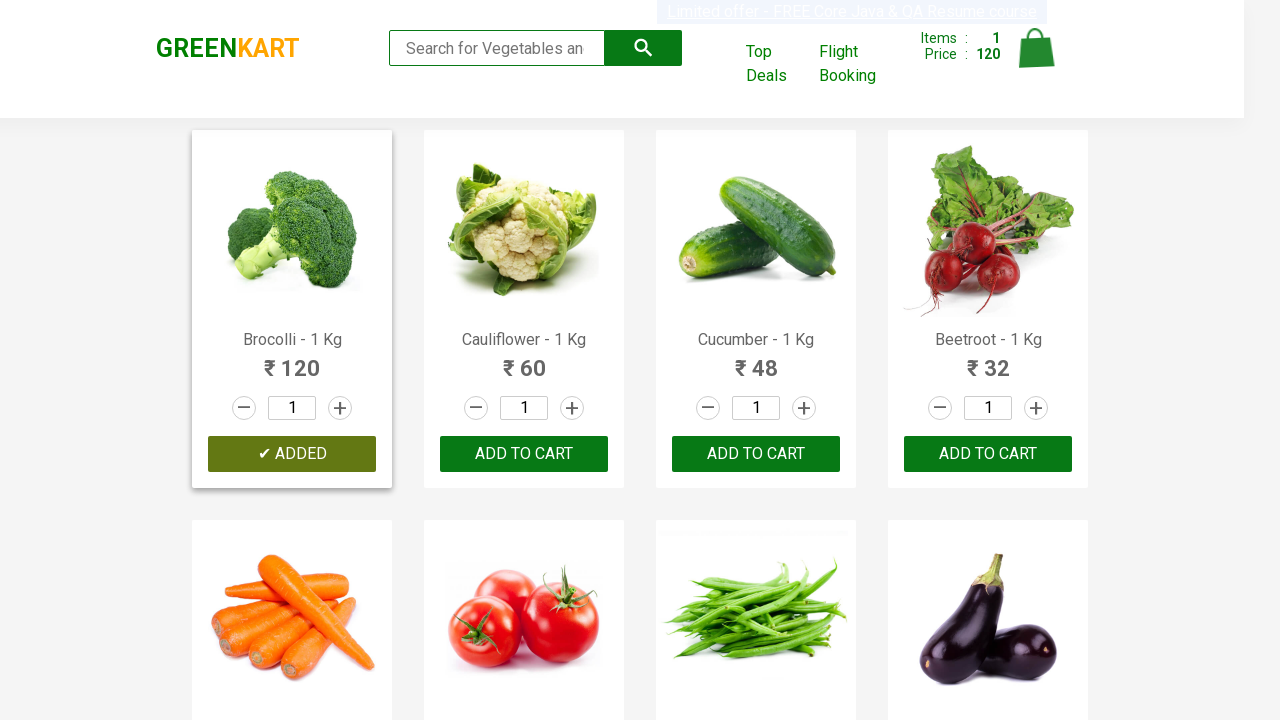

Added Cucumber to cart at (756, 454) on xpath=//div[@class='product-action']/button >> nth=2
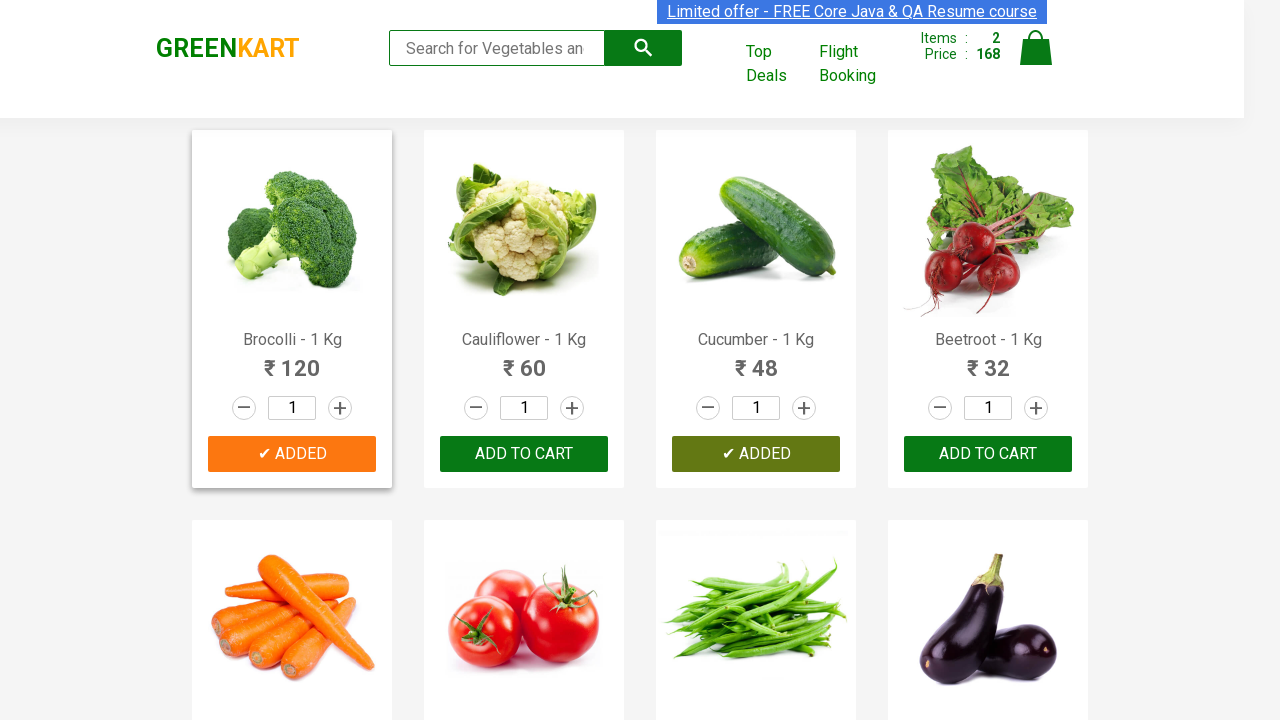

Added Beetroot to cart at (988, 454) on xpath=//div[@class='product-action']/button >> nth=3
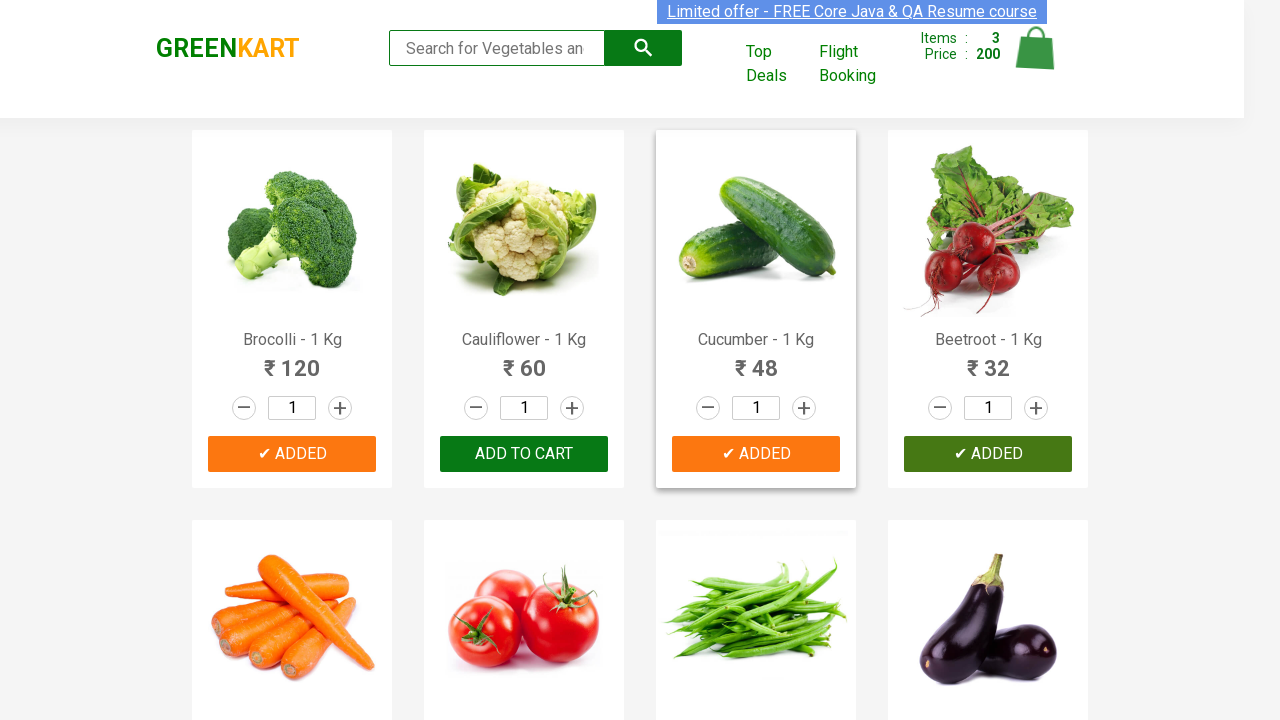

Added Carrot to cart at (292, 360) on xpath=//div[@class='product-action']/button >> nth=4
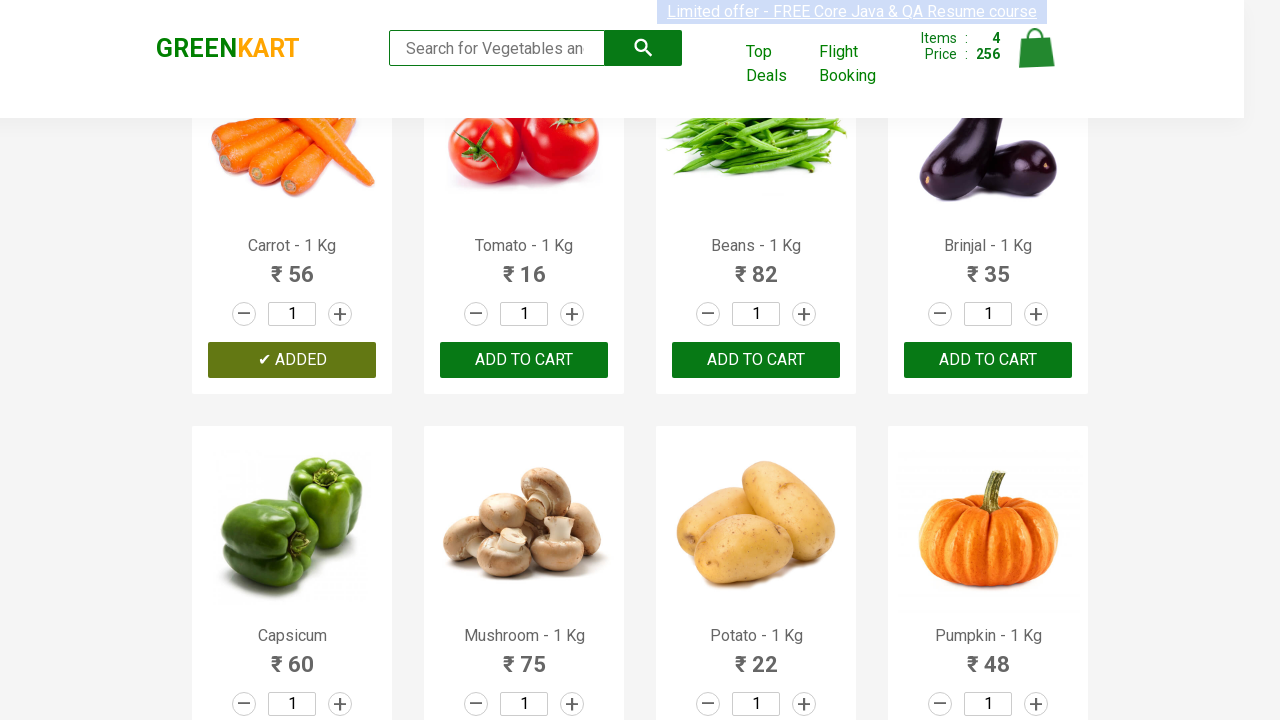

Clicked cart icon to view cart at (1036, 48) on img[alt='Cart']
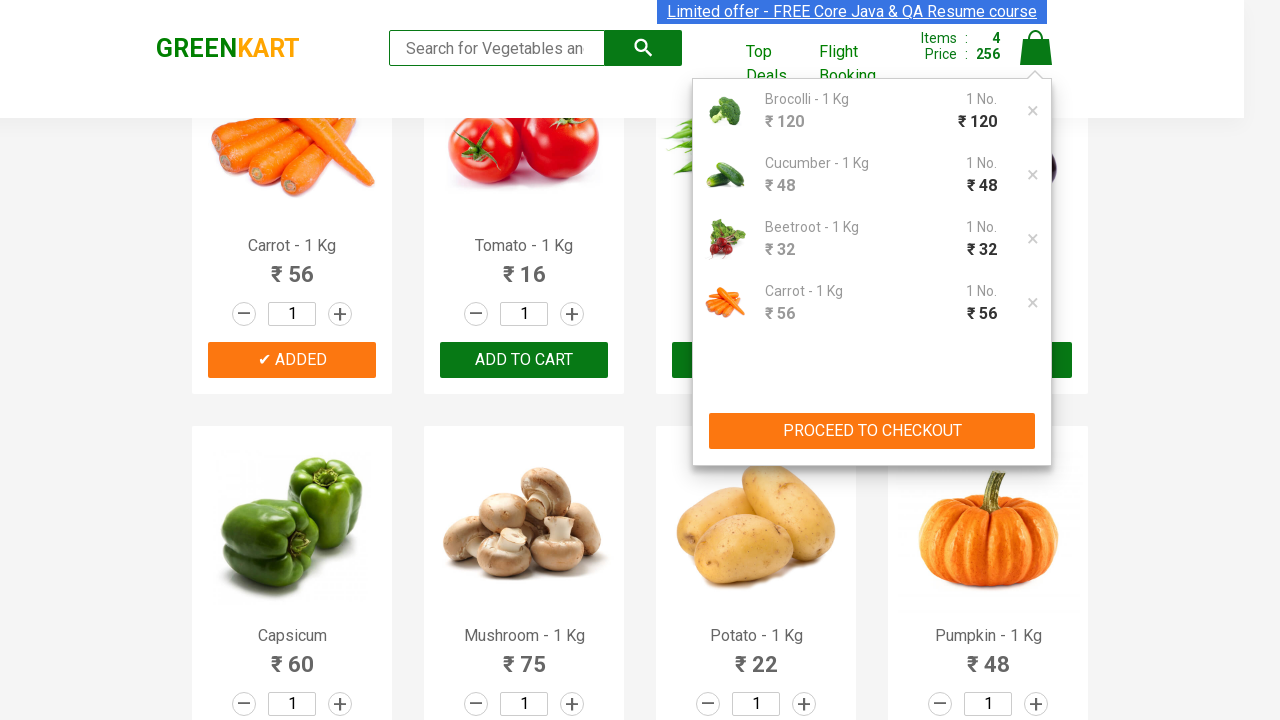

Clicked proceed to checkout button at (872, 431) on xpath=//button[contains(text(),'PROCEED TO CHECKOUT')]
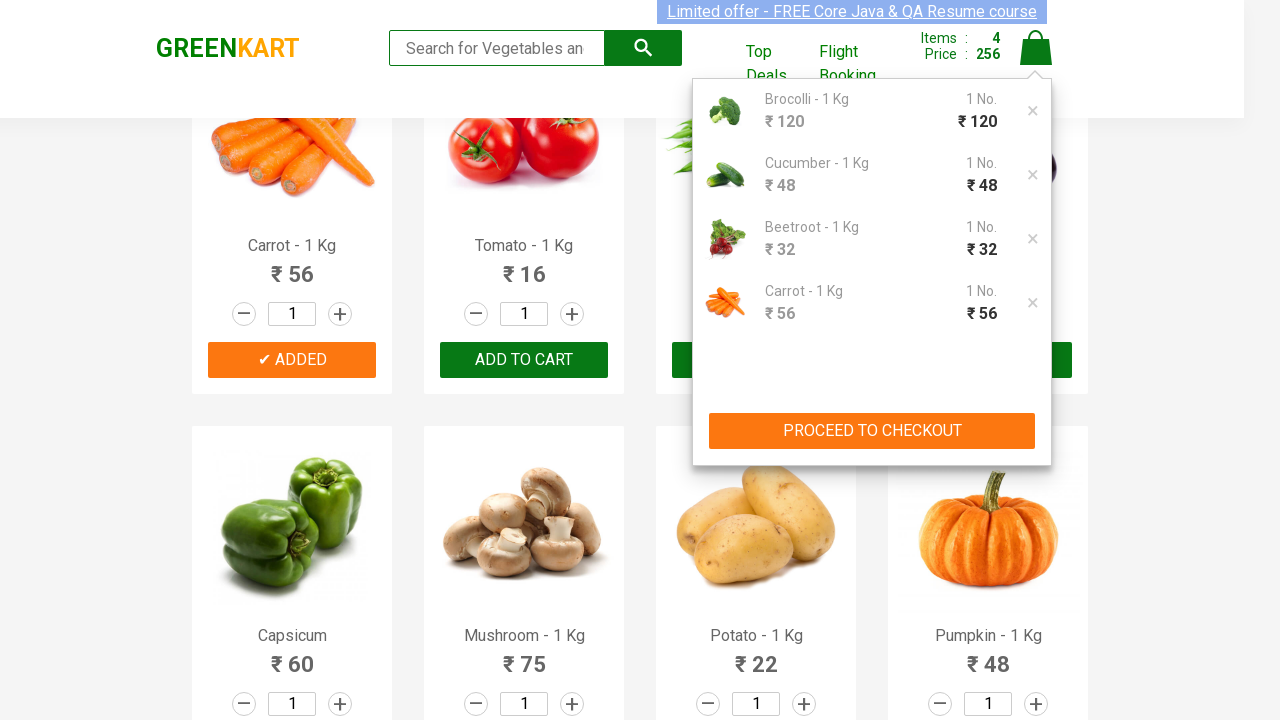

Promo code input field is now visible
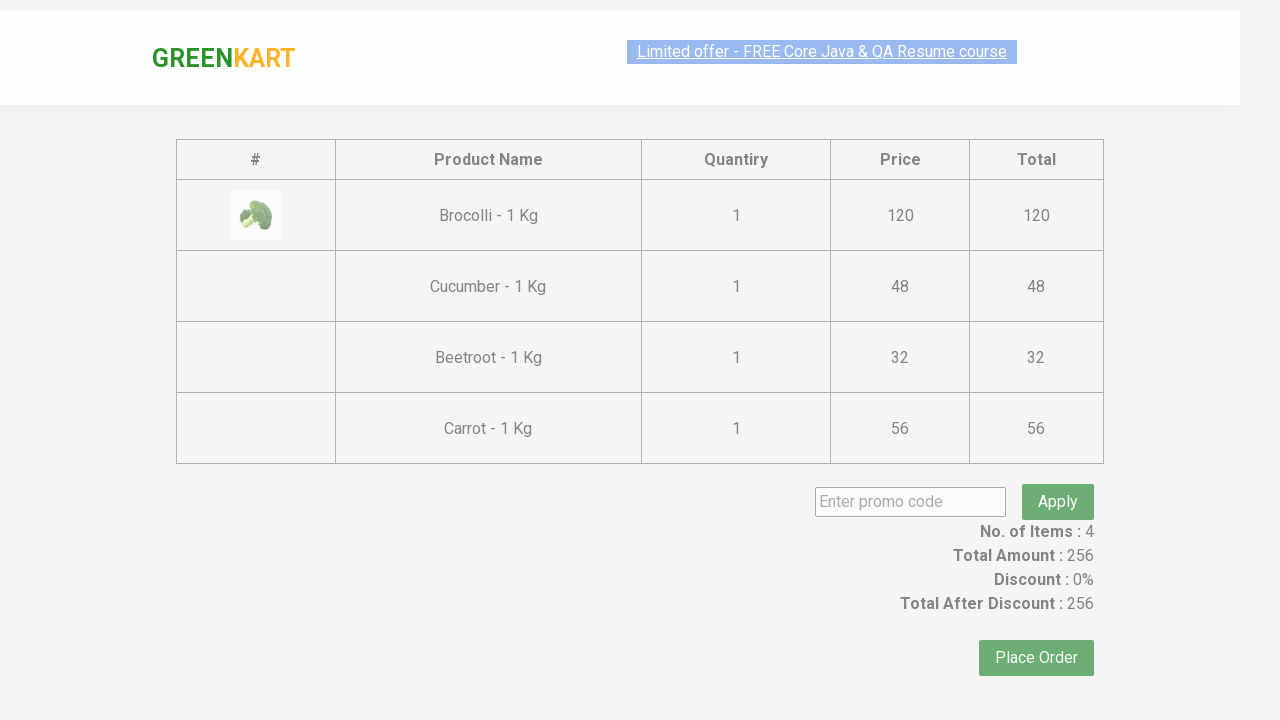

Entered promo code 'rahulshettyacademy' on input[class='promoCode']
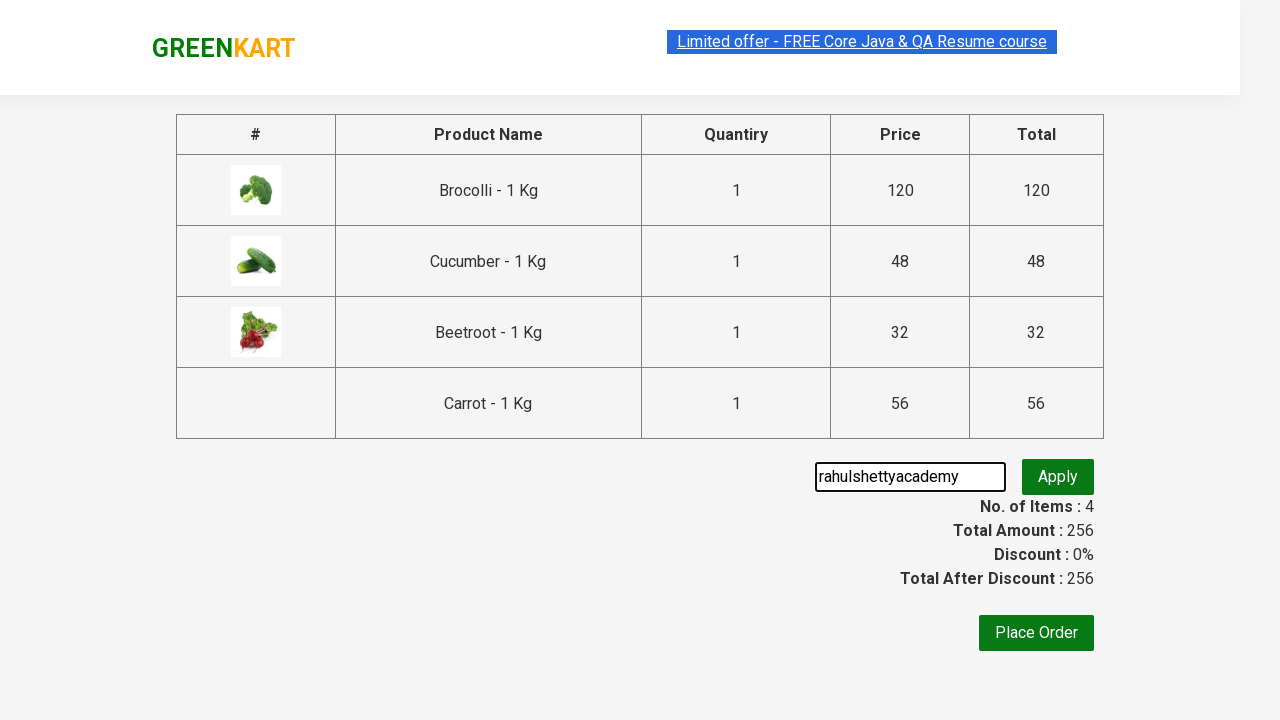

Clicked apply promo button at (1058, 477) on button.promoBtn
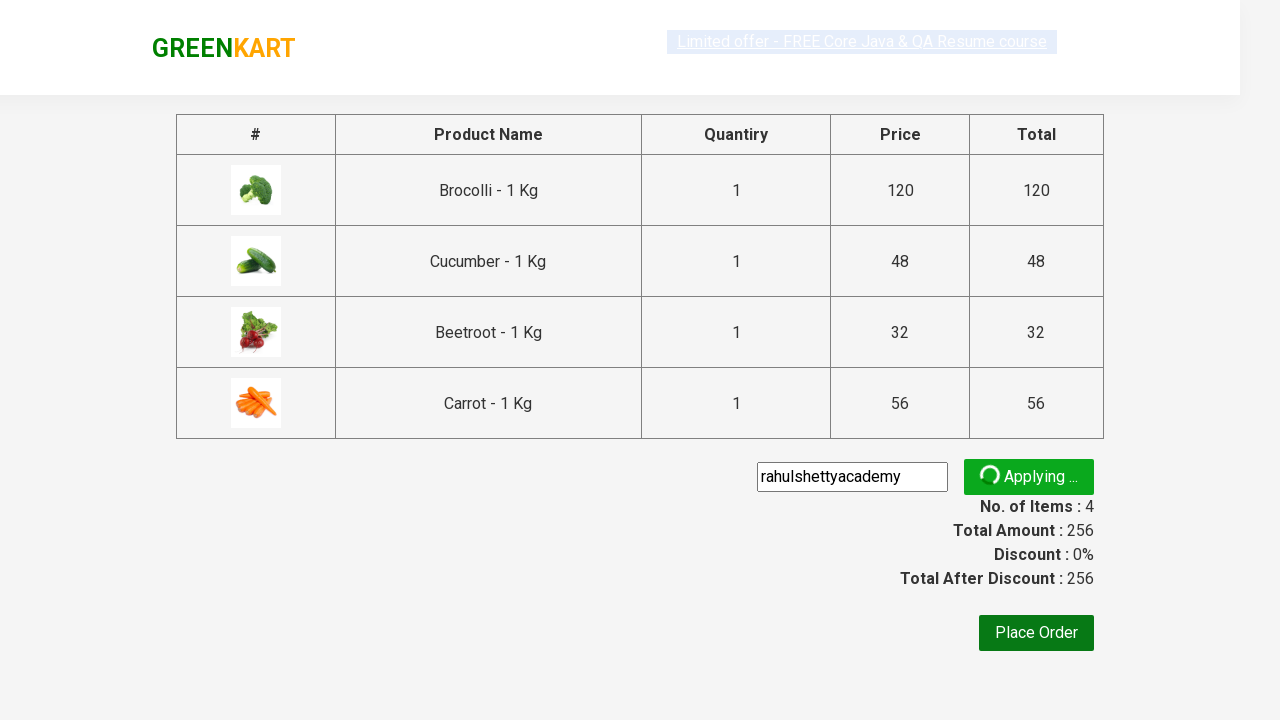

Promo code was successfully applied, confirmation message displayed
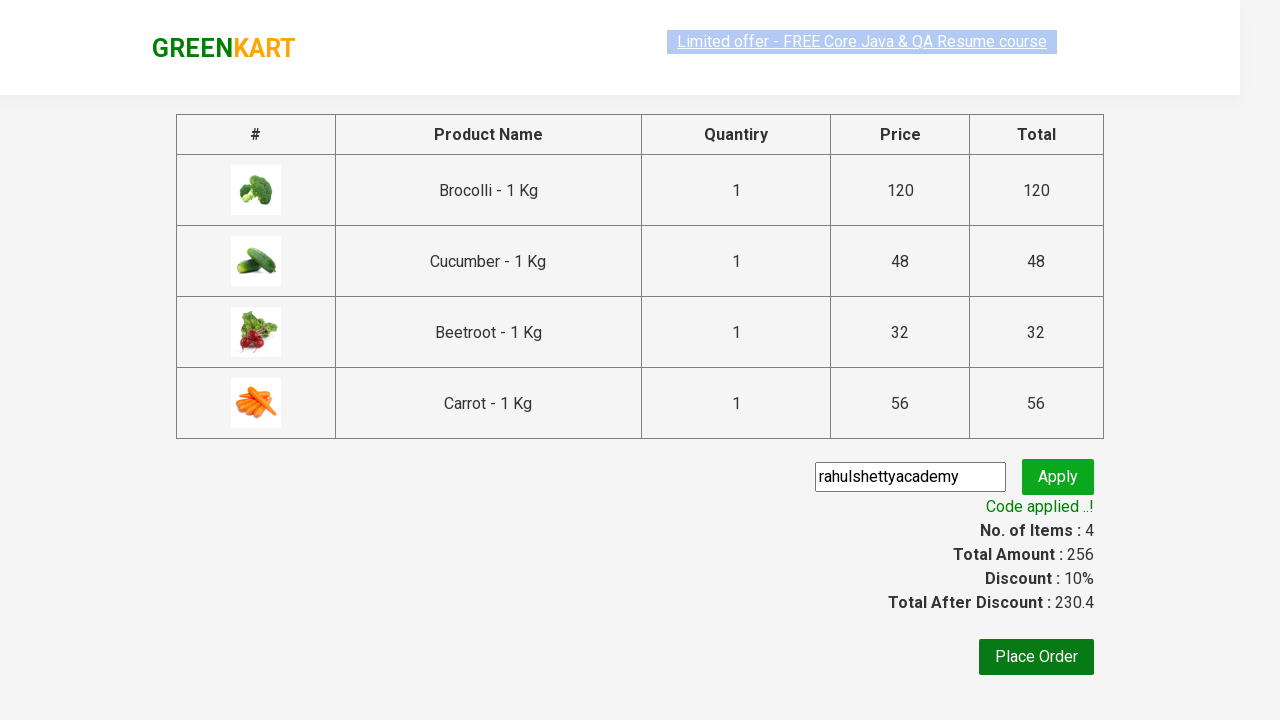

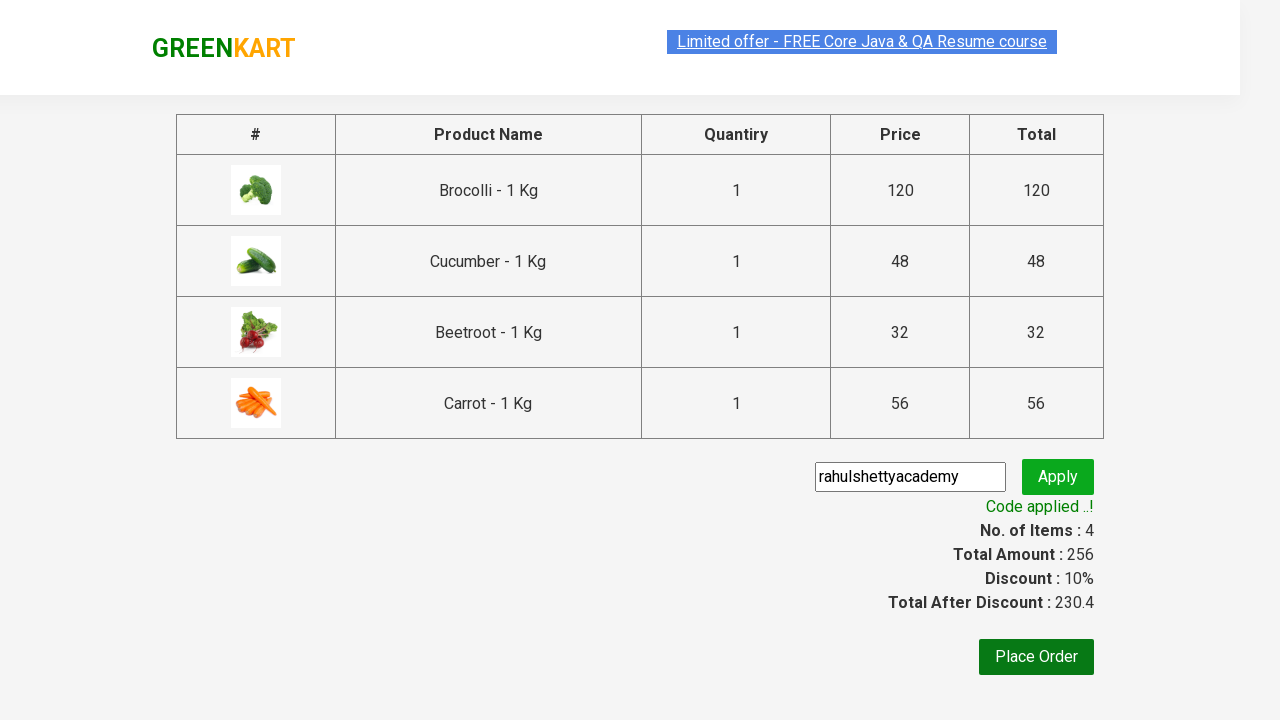